Tests dropdown menu functionality on omayo blogspot by clicking the Dropdown button, selecting the Facebook link from the dropdown menu, and verifying navigation to the Facebook page.

Starting URL: https://omayo.blogspot.com/

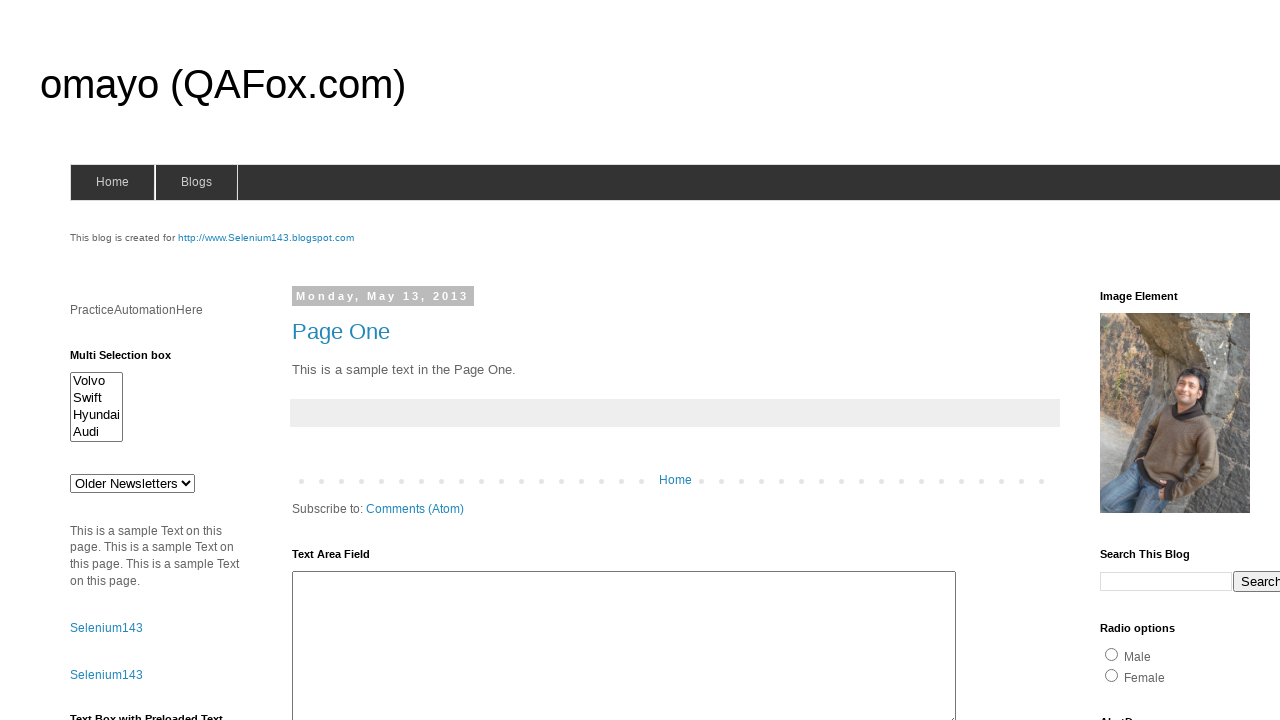

Clicked the Dropdown button at (1227, 360) on xpath=//button[text()='Dropdown']
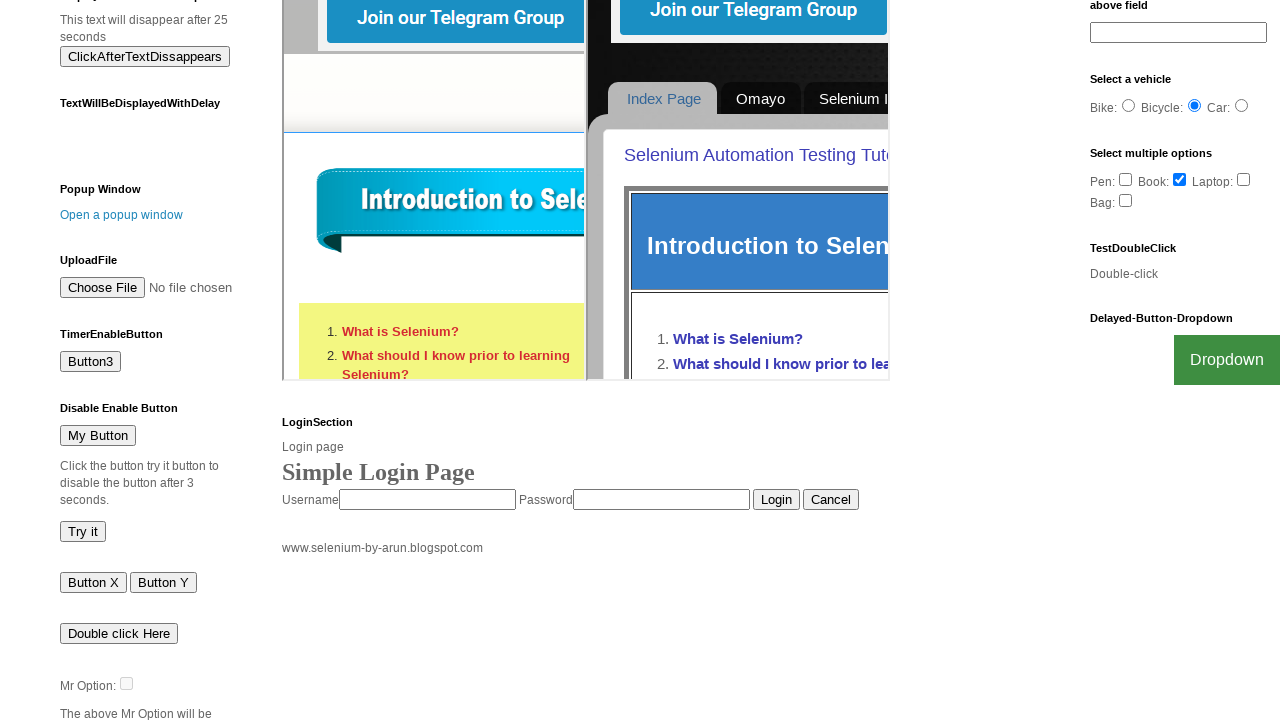

Facebook link in dropdown menu became visible
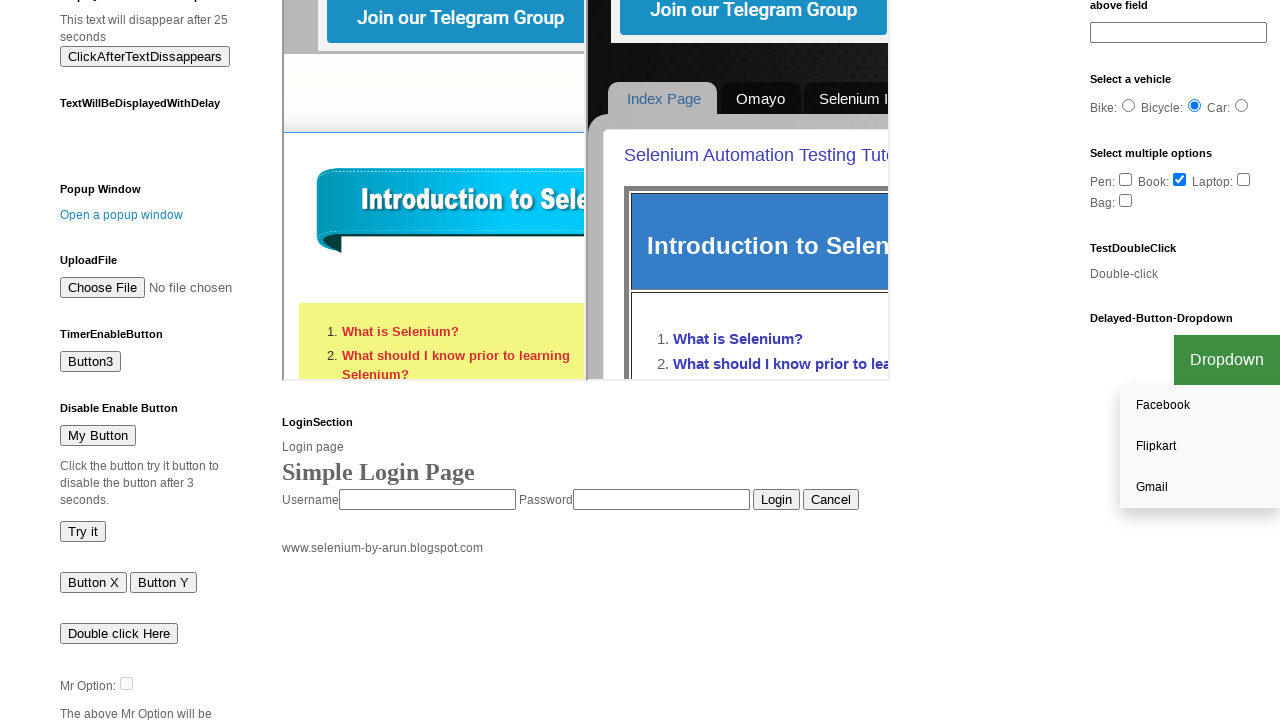

Clicked the Facebook link from the dropdown menu at (1200, 406) on xpath=//a[text()='Facebook']
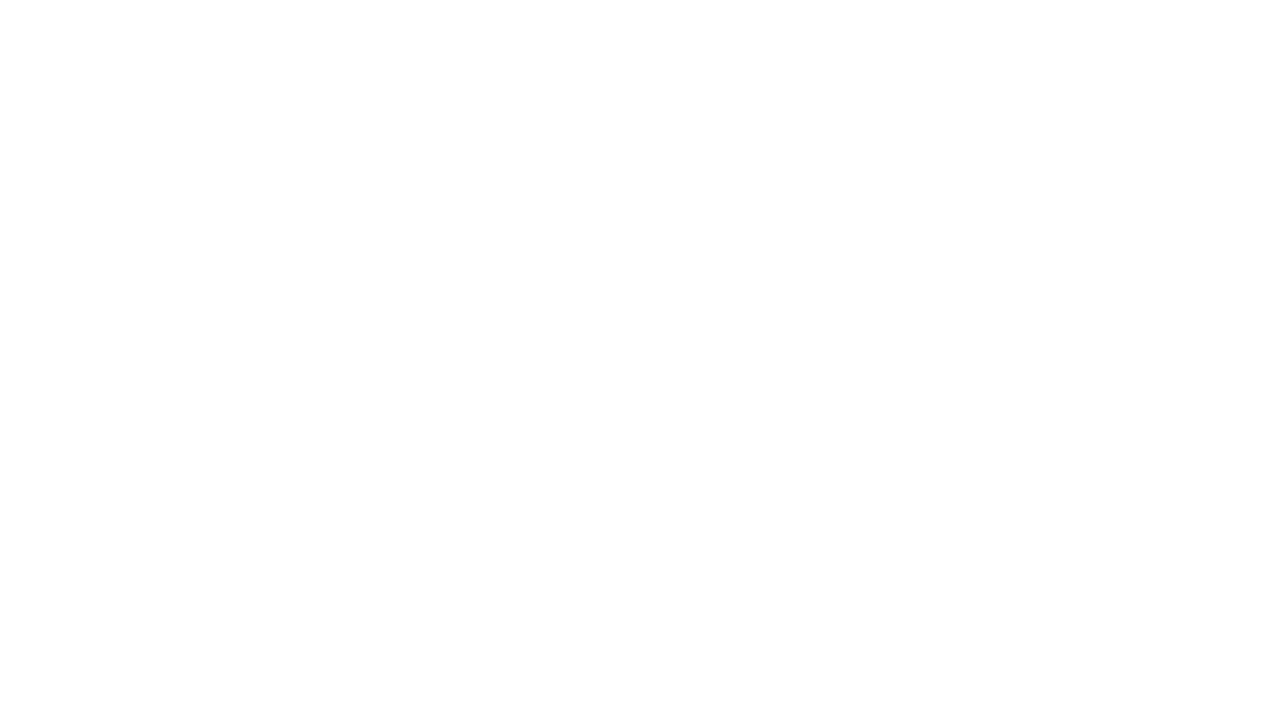

Navigated to Facebook page and DOM content loaded
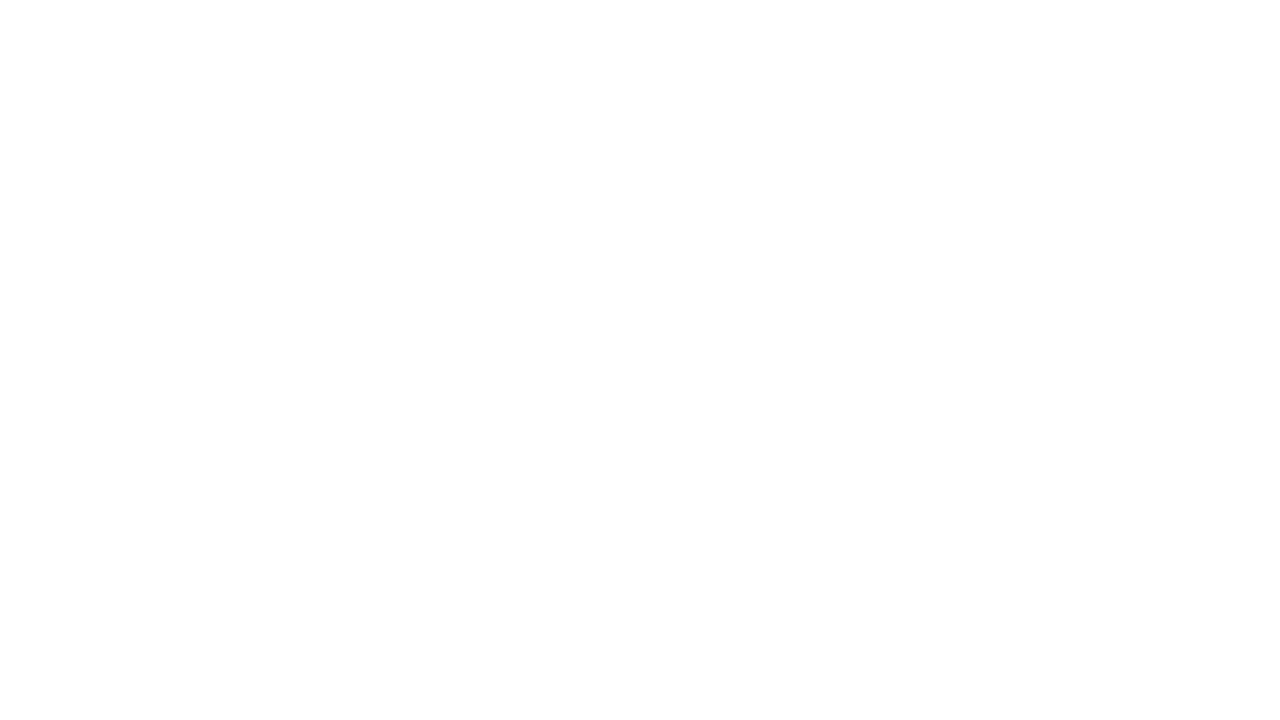

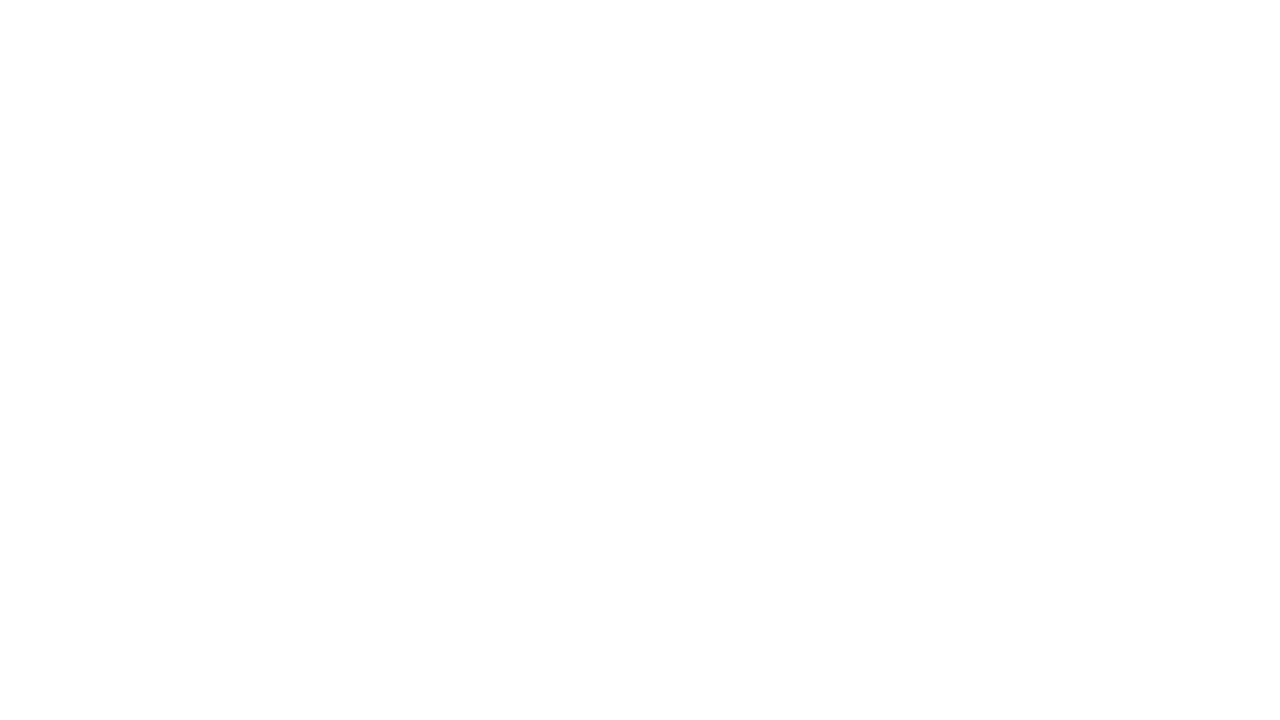